Tests navigation to Samsung Galaxy S7 product page and verifies the price display

Starting URL: https://www.demoblaze.com/

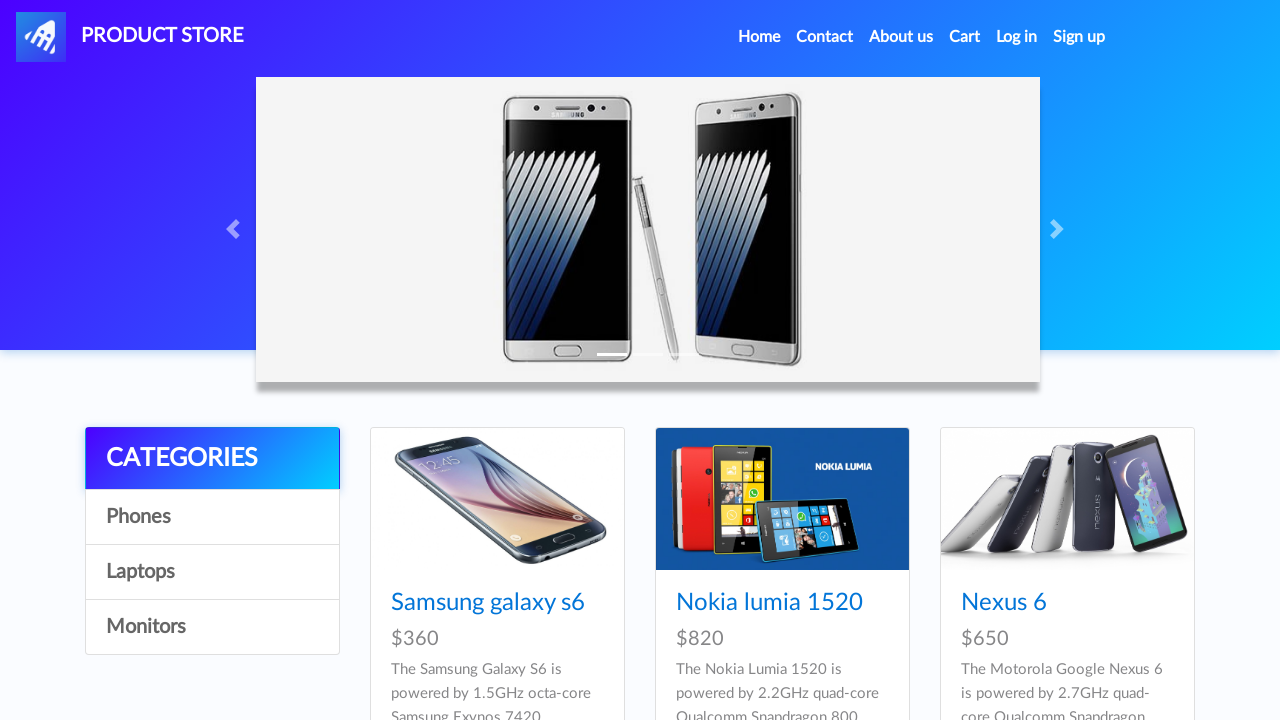

Clicked on Samsung Galaxy S7 product link at (488, 361) on h4 a[href='prod.html?idp_=4']
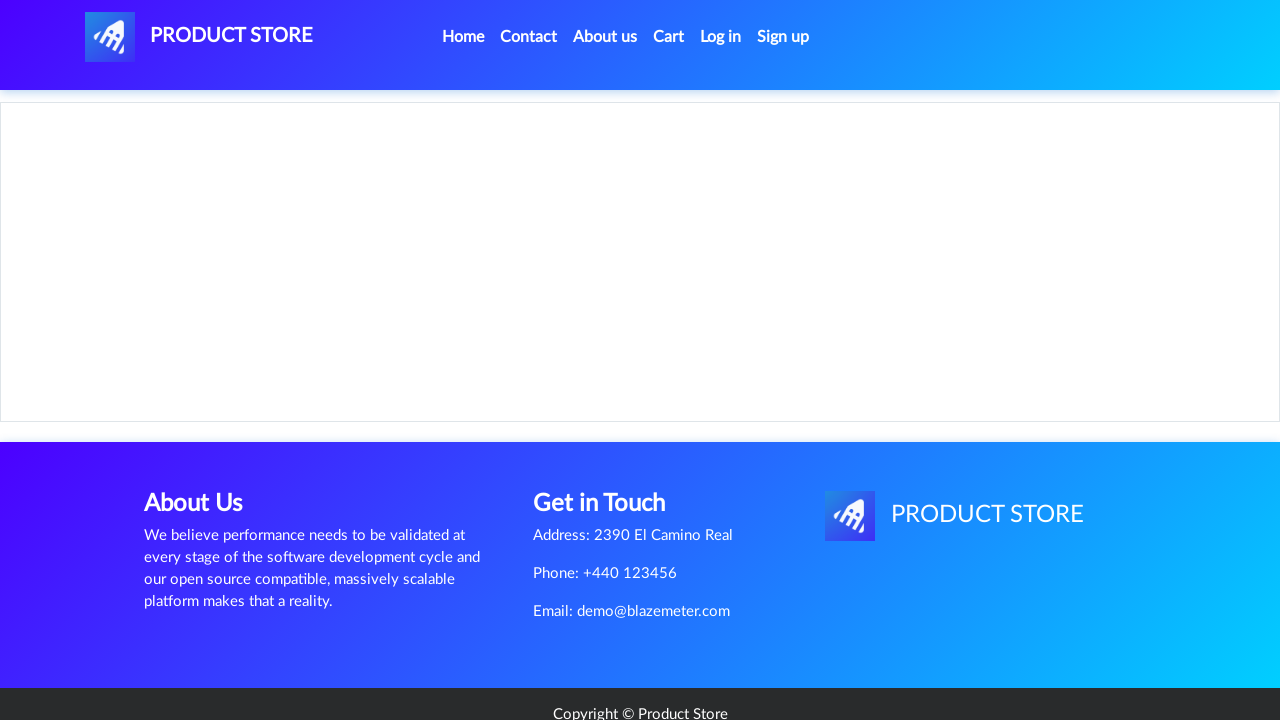

Verified Samsung Galaxy S7 price of $800 is displayed correctly
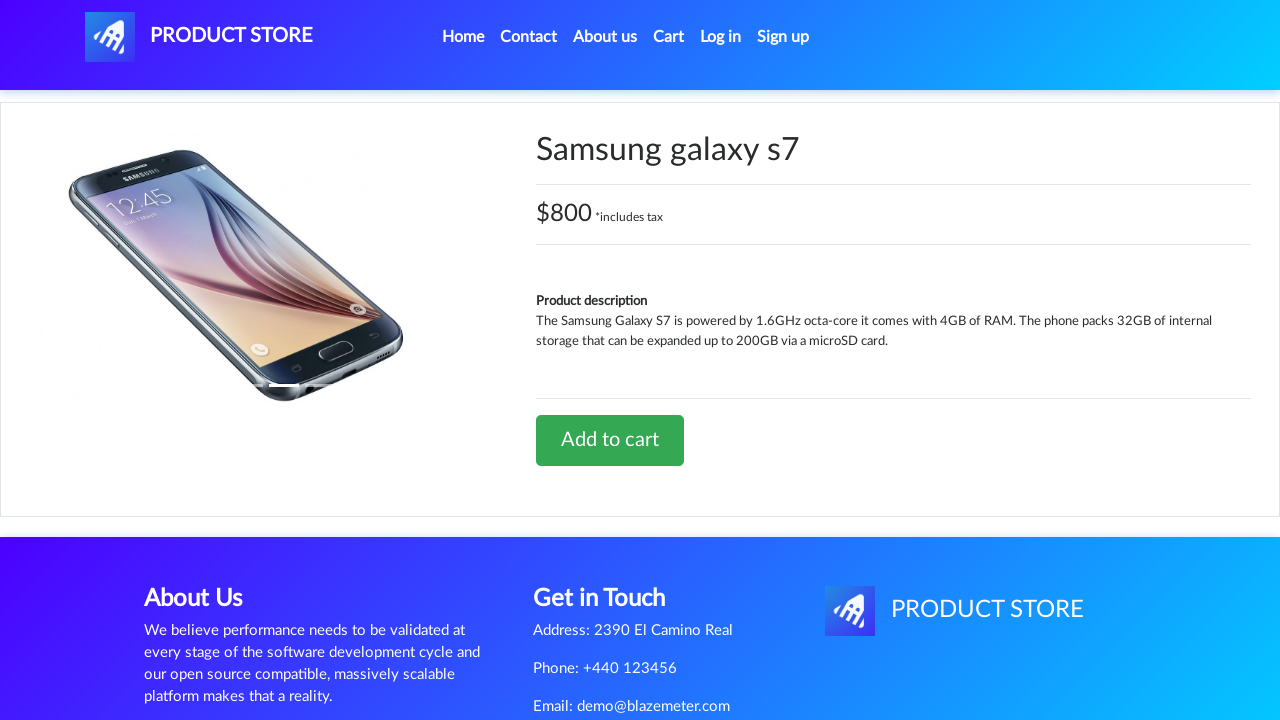

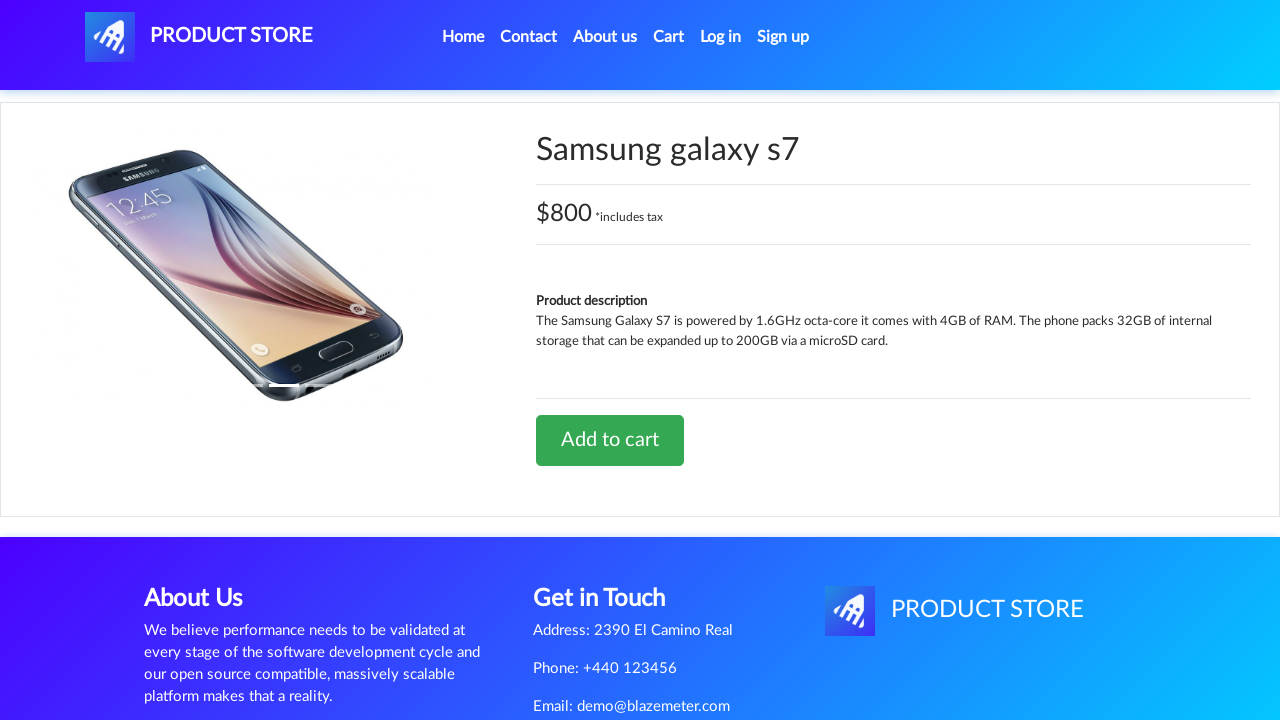